Tests drag and drop functionality between two elements

Starting URL: https://www.qa-practice.com/elements/dragndrop/boxes

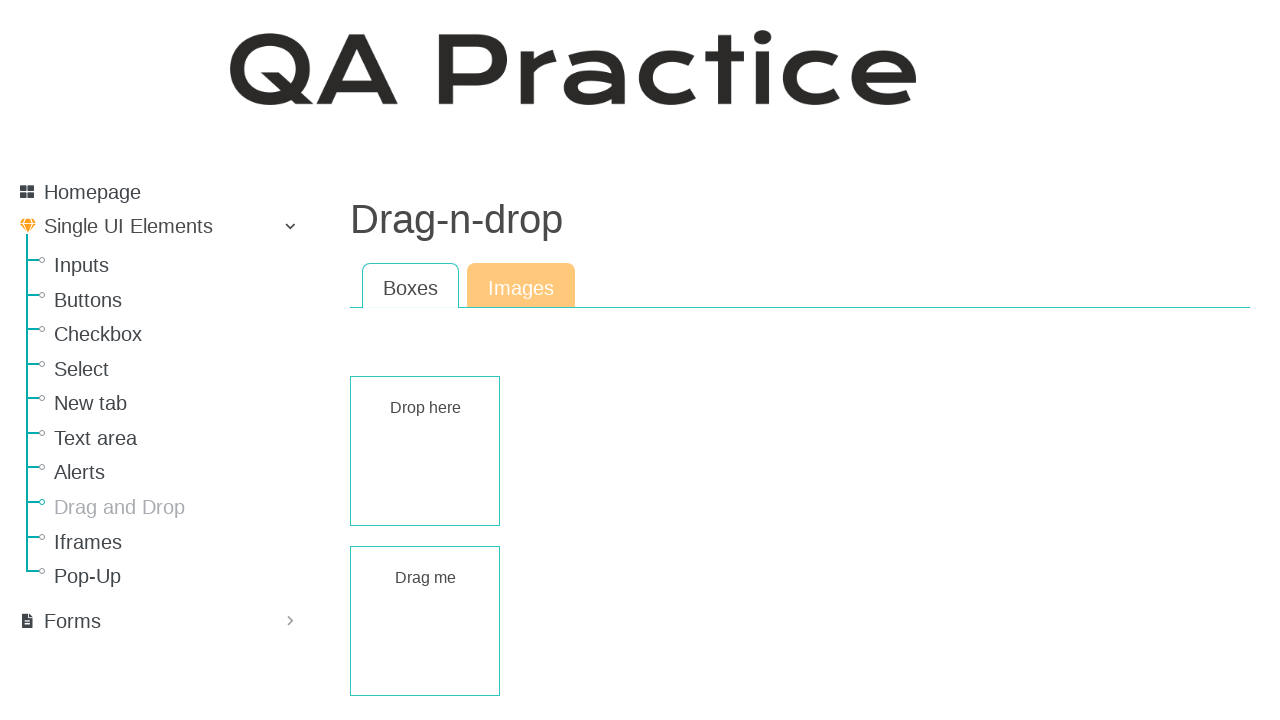

Dragged first box to second box at (425, 451)
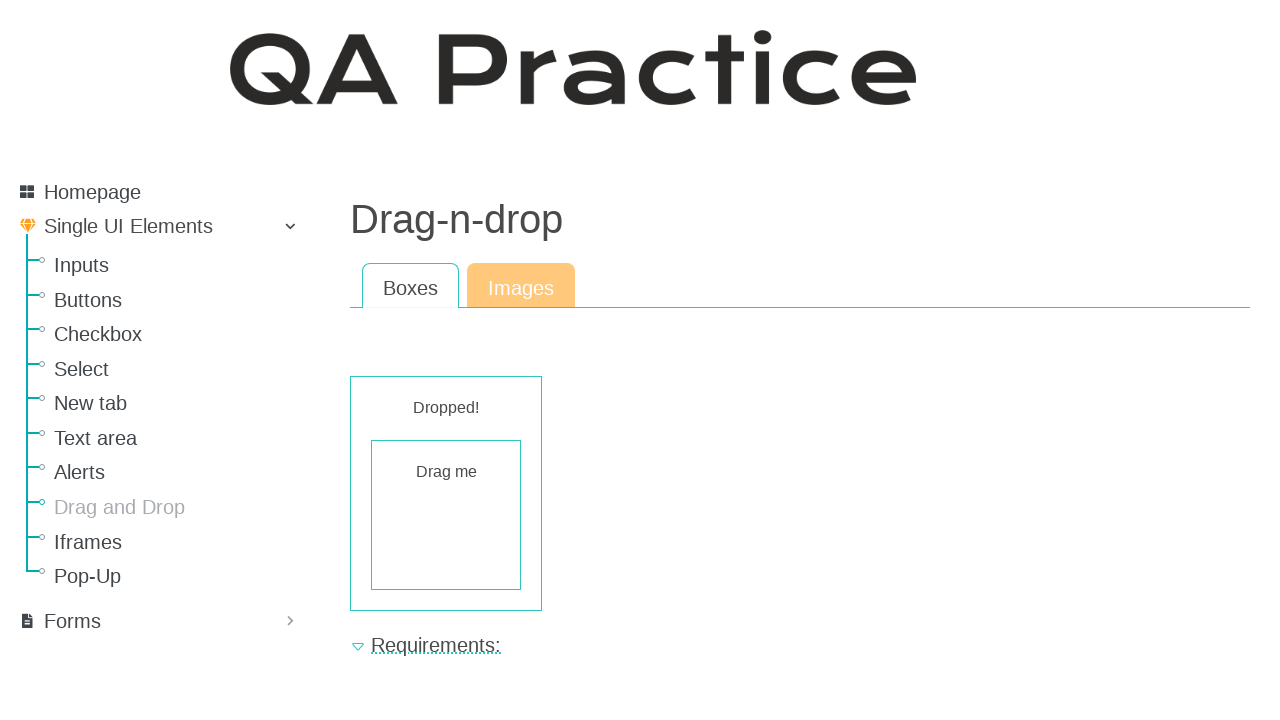

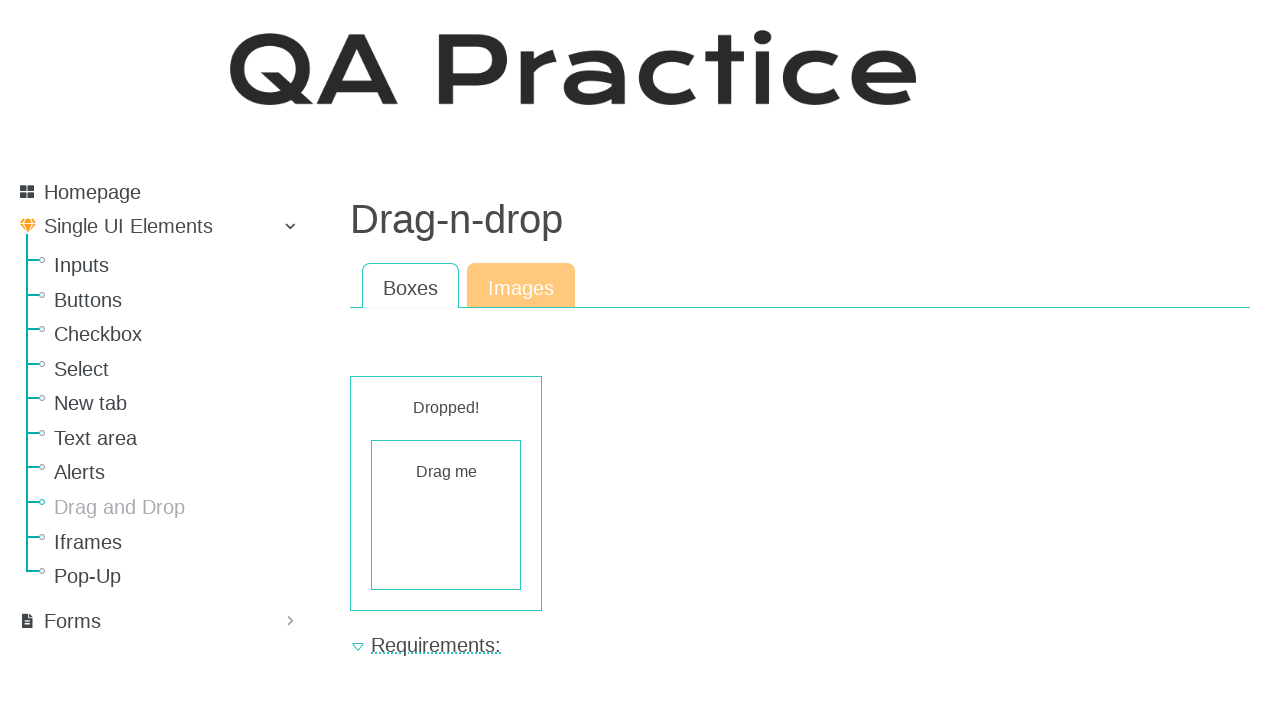